Tests form filling functionality by entering username, password, and comments, then submitting the form and verifying the submitted data appears in the response.

Starting URL: https://testpages.eviltester.com/styled/basic-html-form-test.html

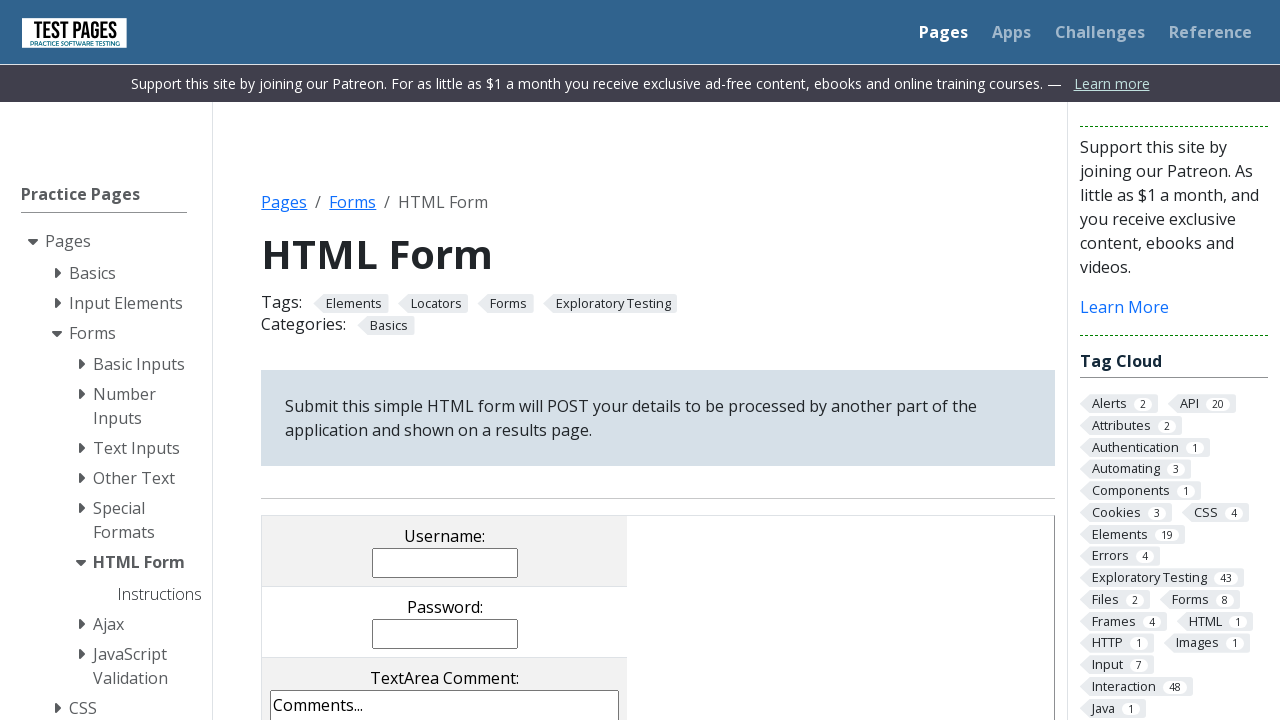

Filled username field with 'testuser' on input[name='username']
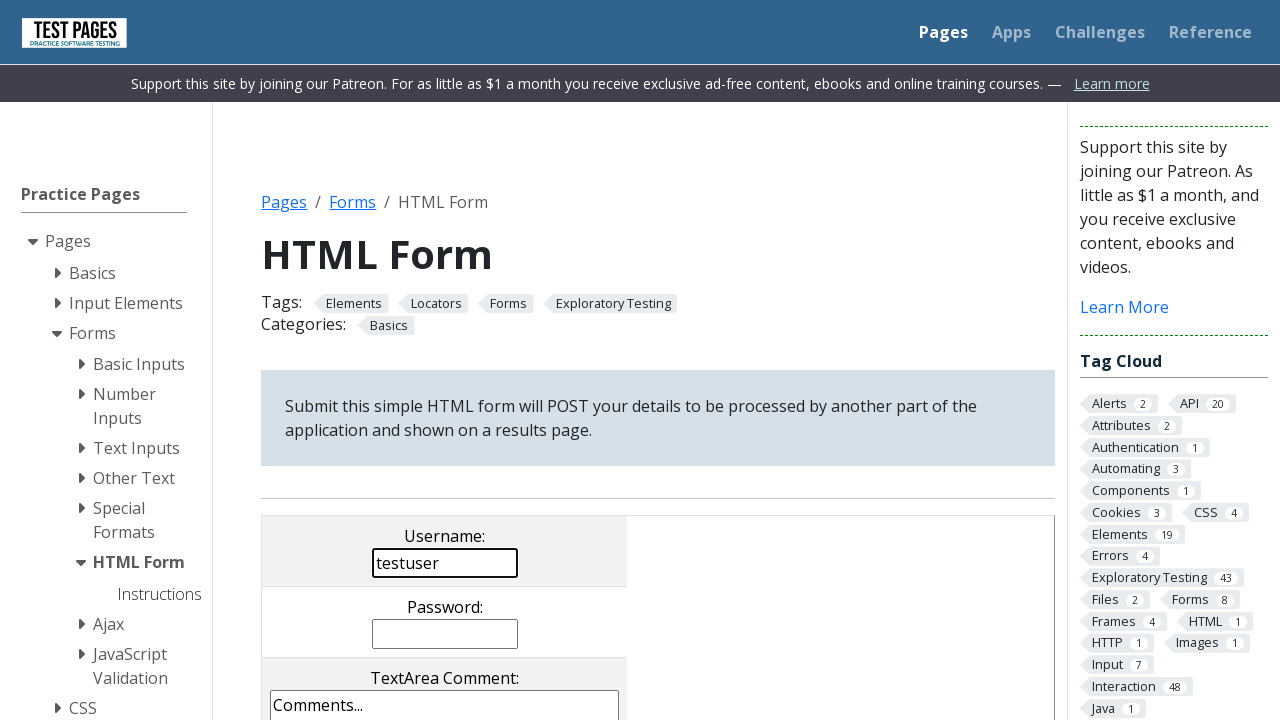

Filled password field with 'password123' on input[name='password']
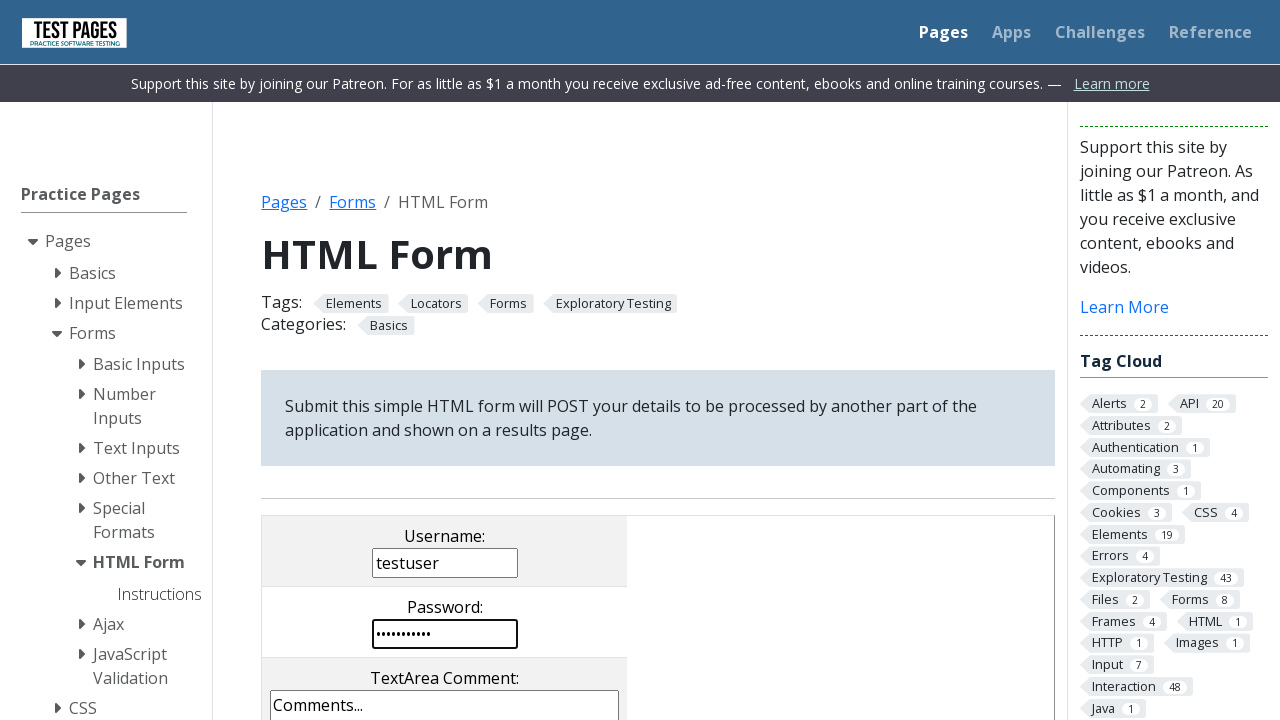

Filled comments textarea with 'This is a test comment.' on textarea[name='comments']
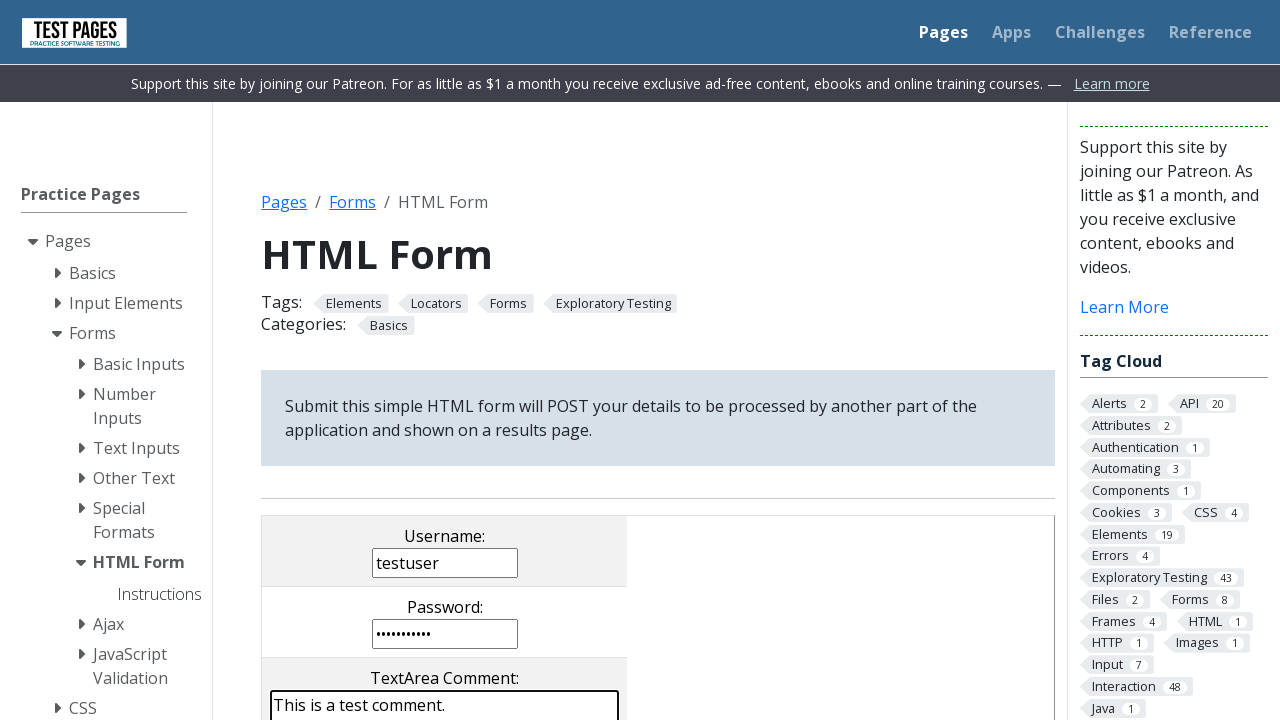

Clicked submit button to submit the form at (504, 360) on input[type='submit']
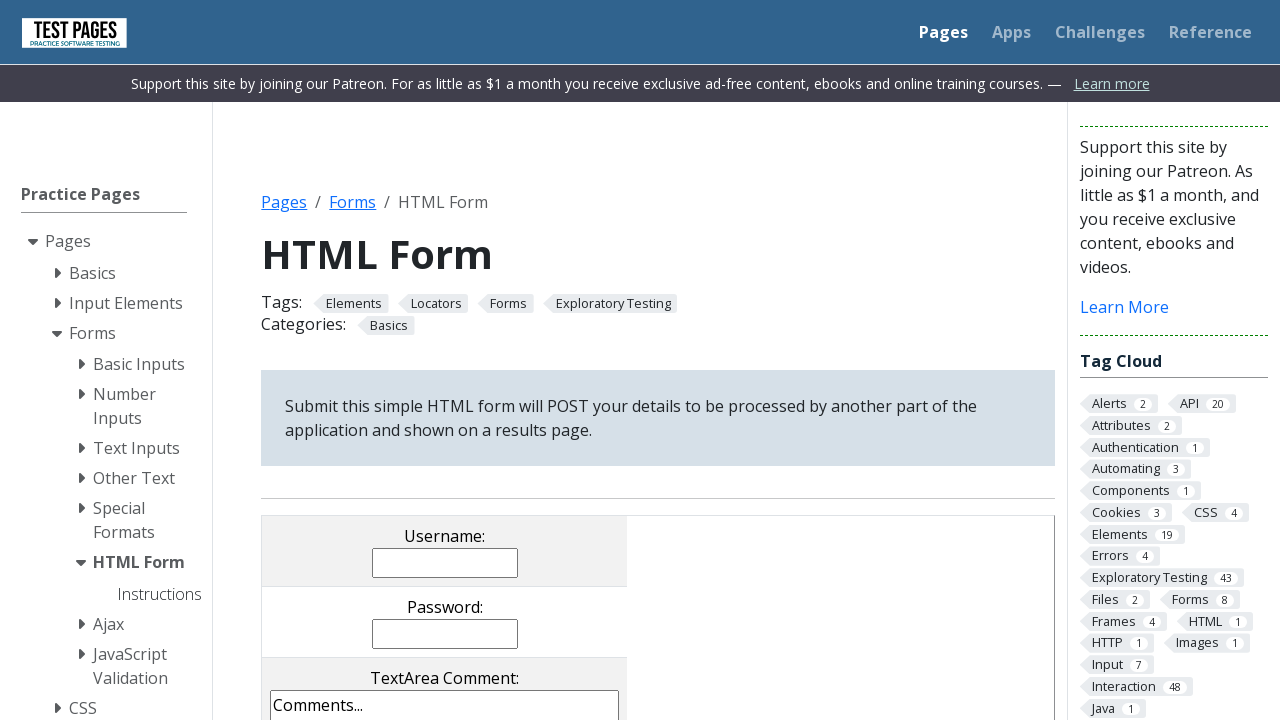

Response page loaded and DOM content ready
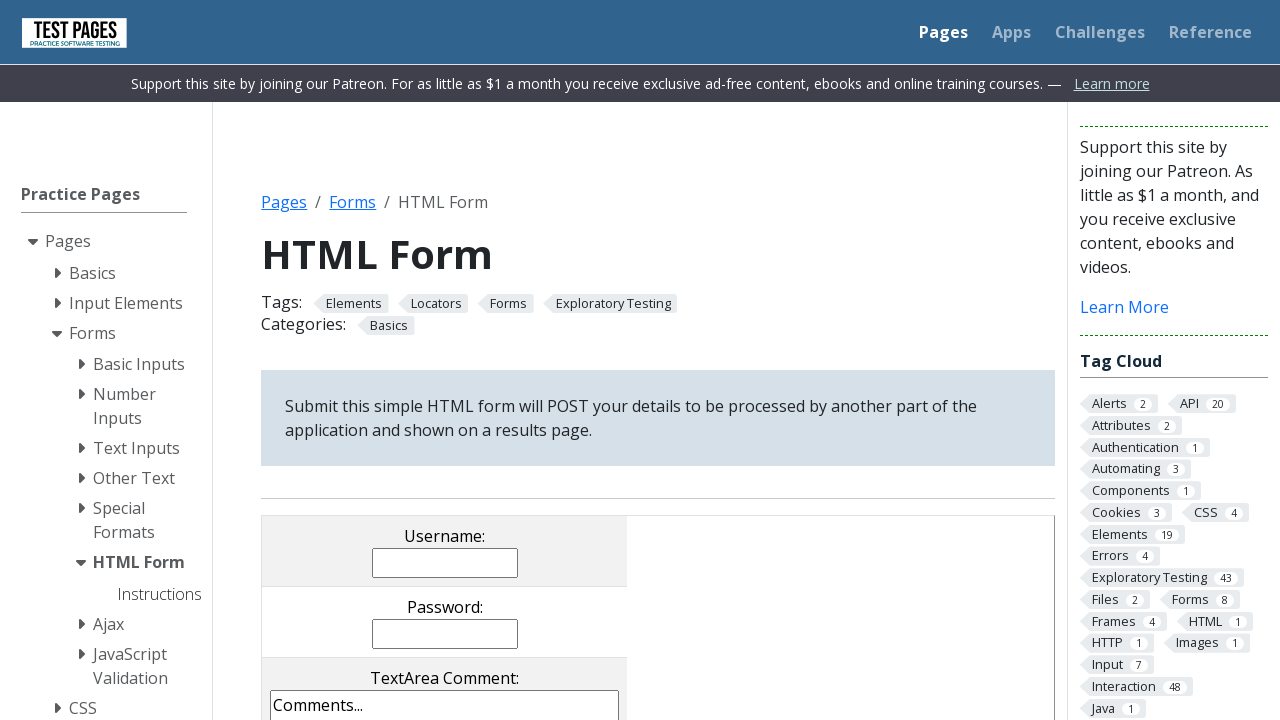

Verified username 'testuser' appears in response page
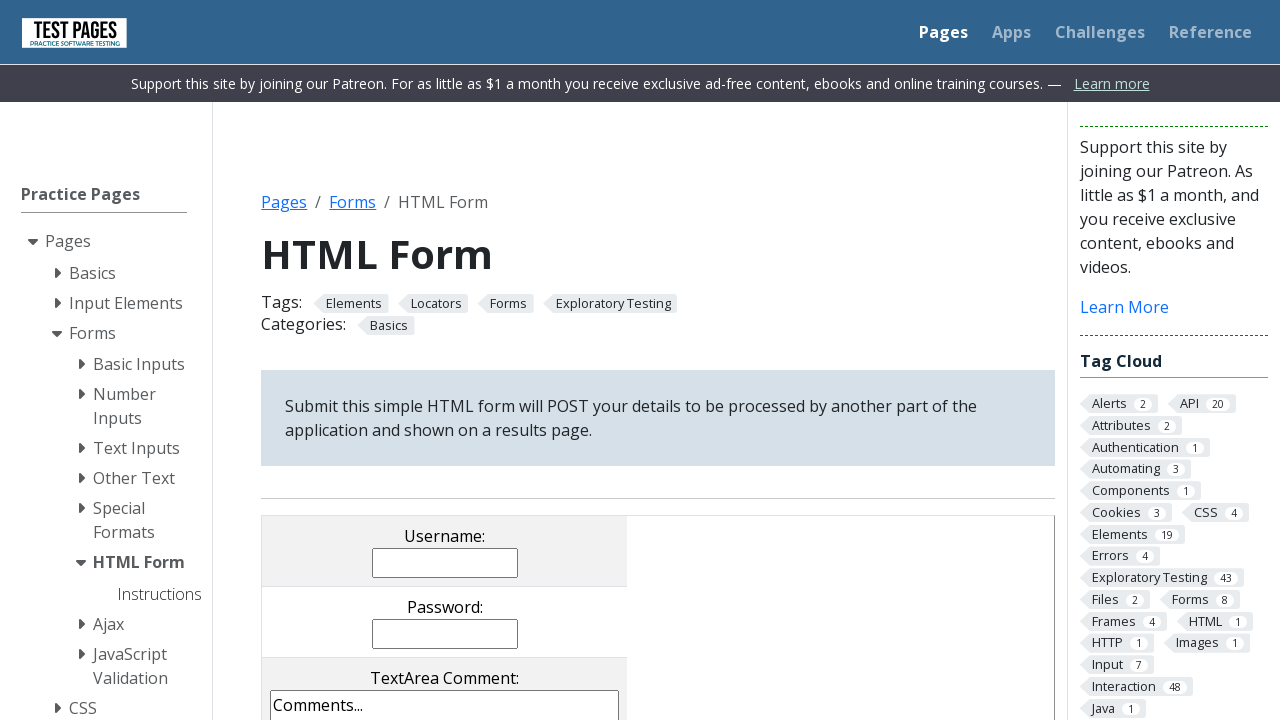

Verified password 'Password123' appears in response page
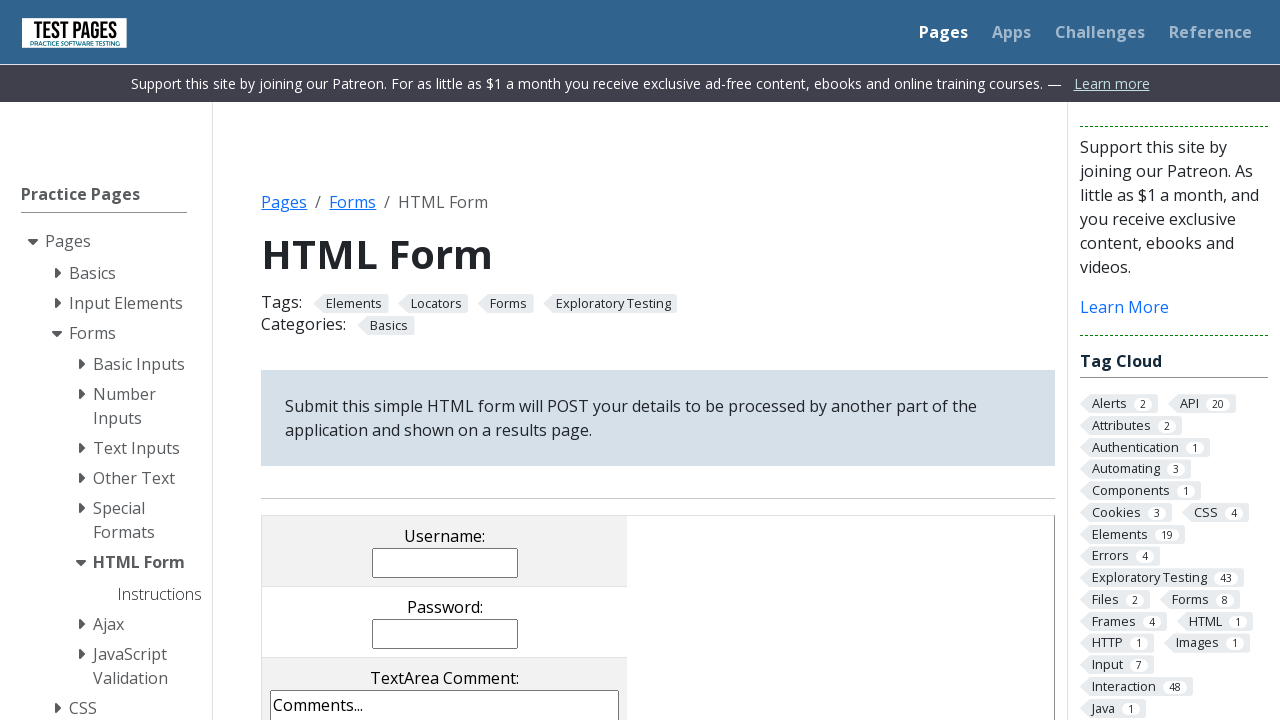

Verified comment 'This is a test comment.' appears in response page
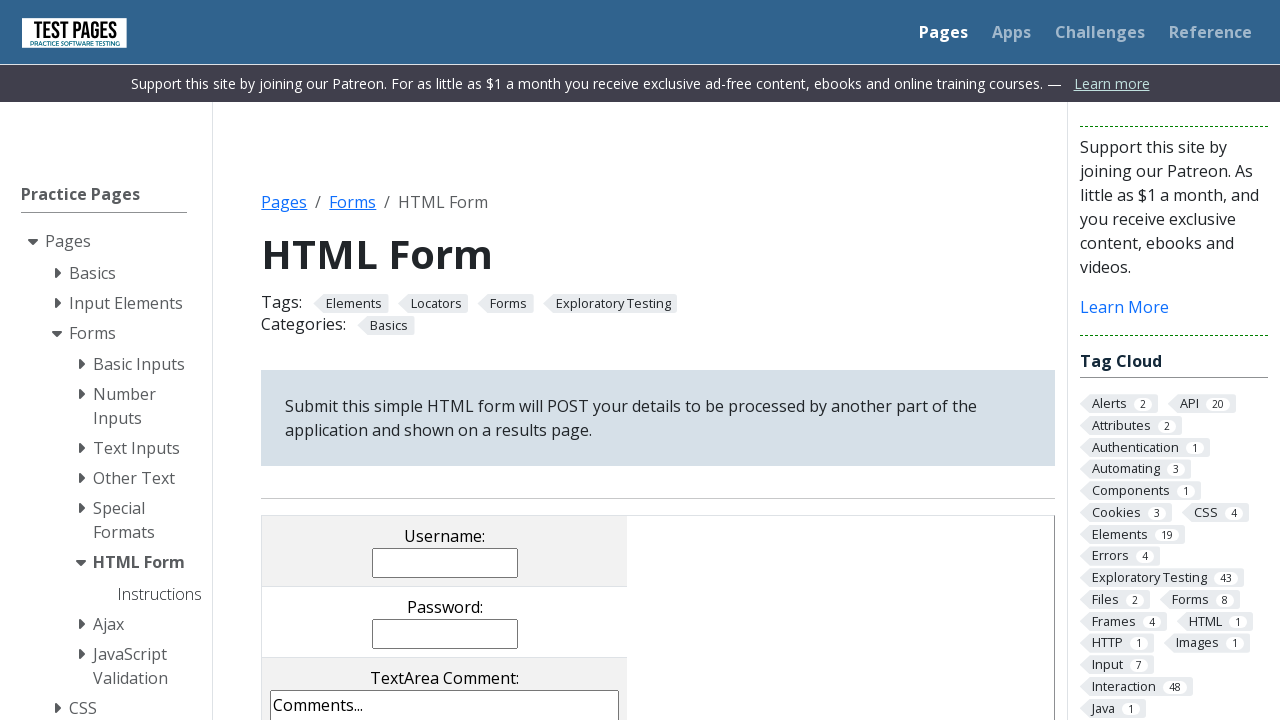

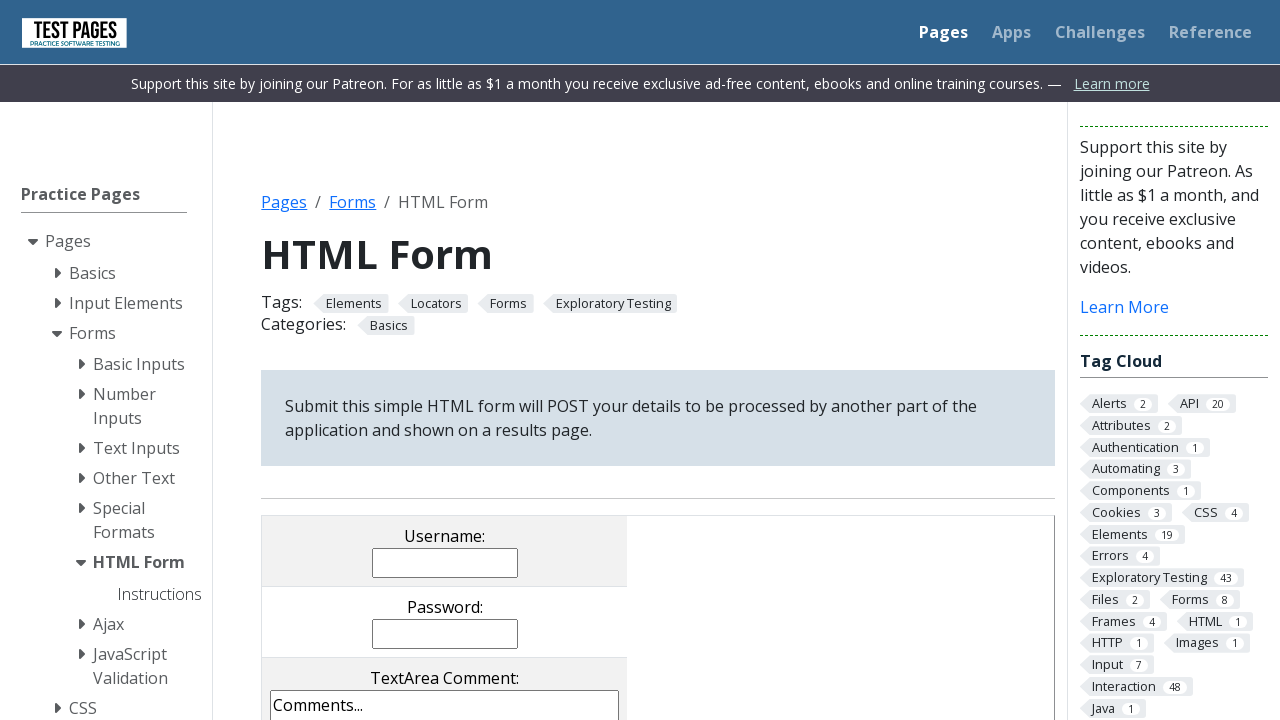